Tests opening a new browser window using Playwright, navigates to a second URL in the new window, and verifies that two windows/pages are open.

Starting URL: http://the-internet.herokuapp.com/windows

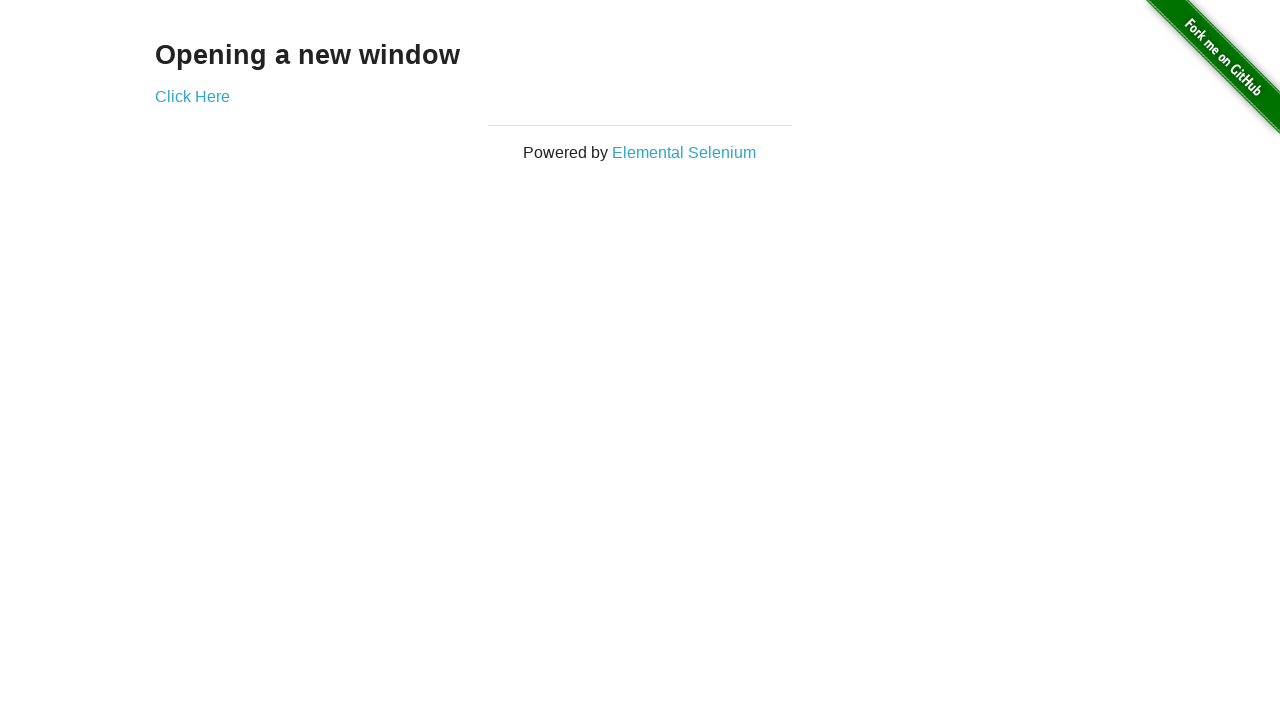

Opened a new browser window/page
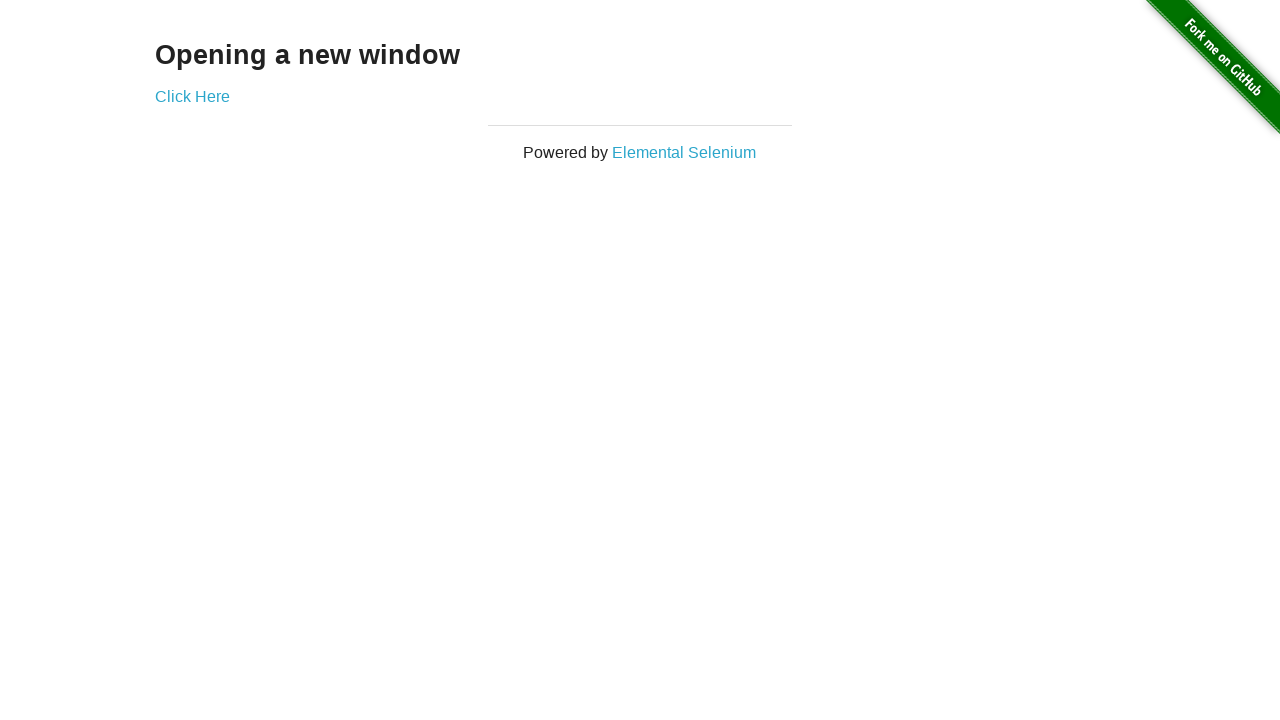

Navigated new page to https://the-internet.herokuapp.com/typos
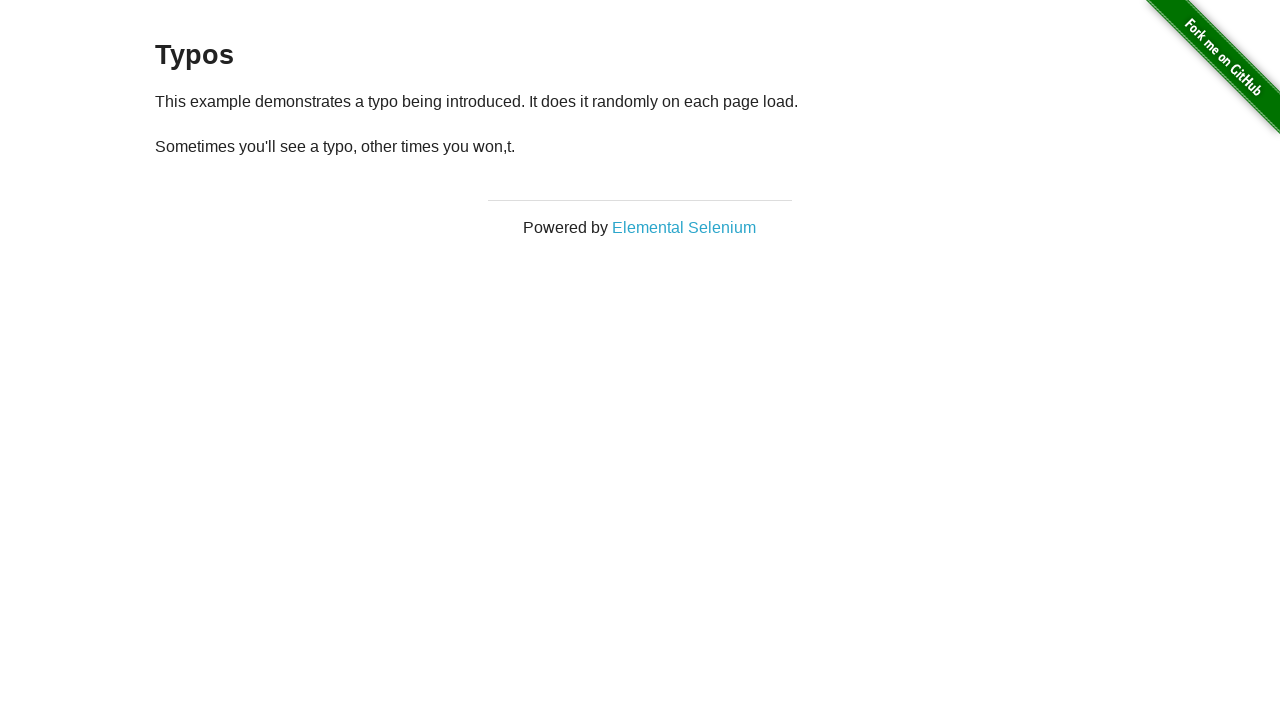

New page loaded (domcontentloaded state reached)
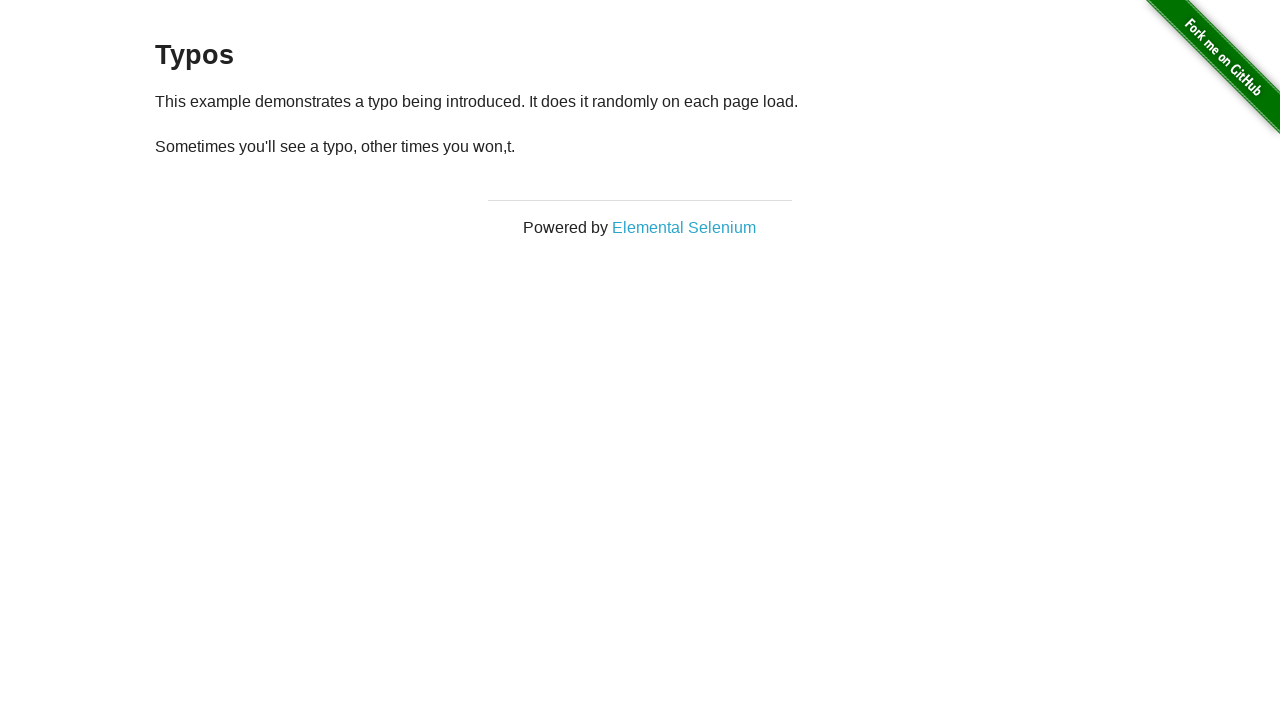

Verified that 2 windows/pages are open
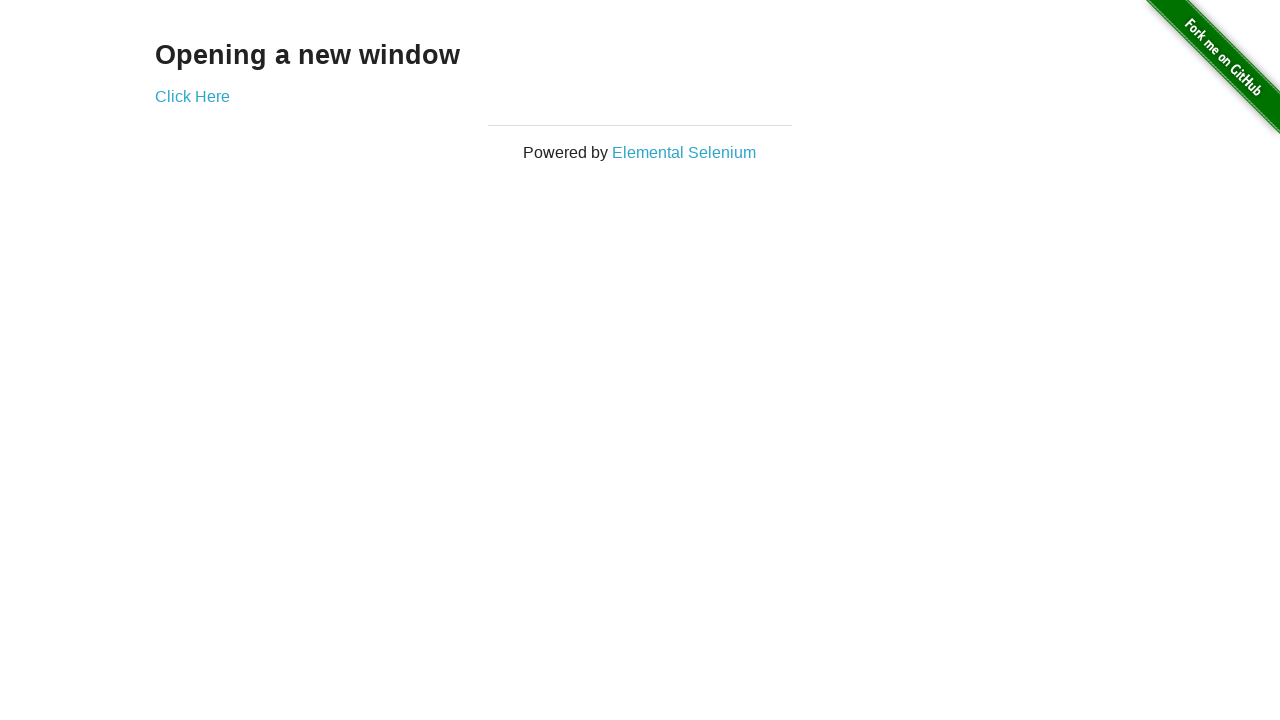

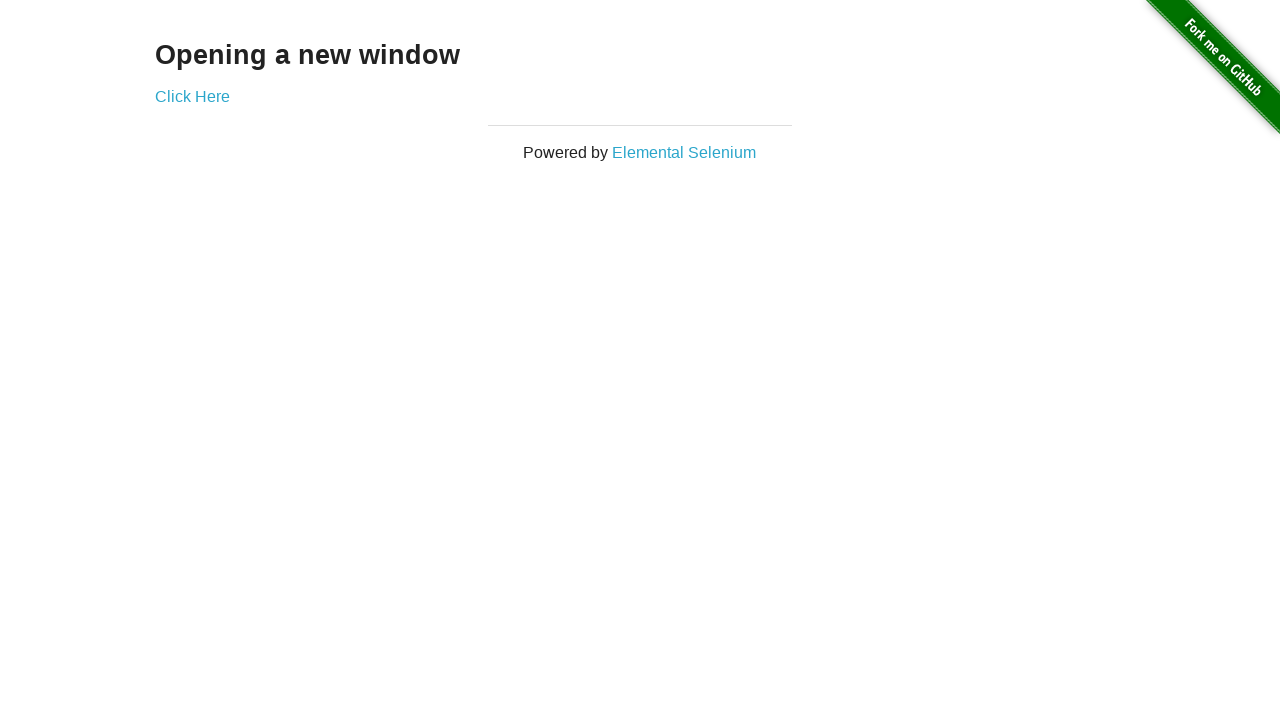